Tests browser window management methods including maximize, minimize, fullscreen, and setting custom window position and size

Starting URL: https://www.techproeducation.com

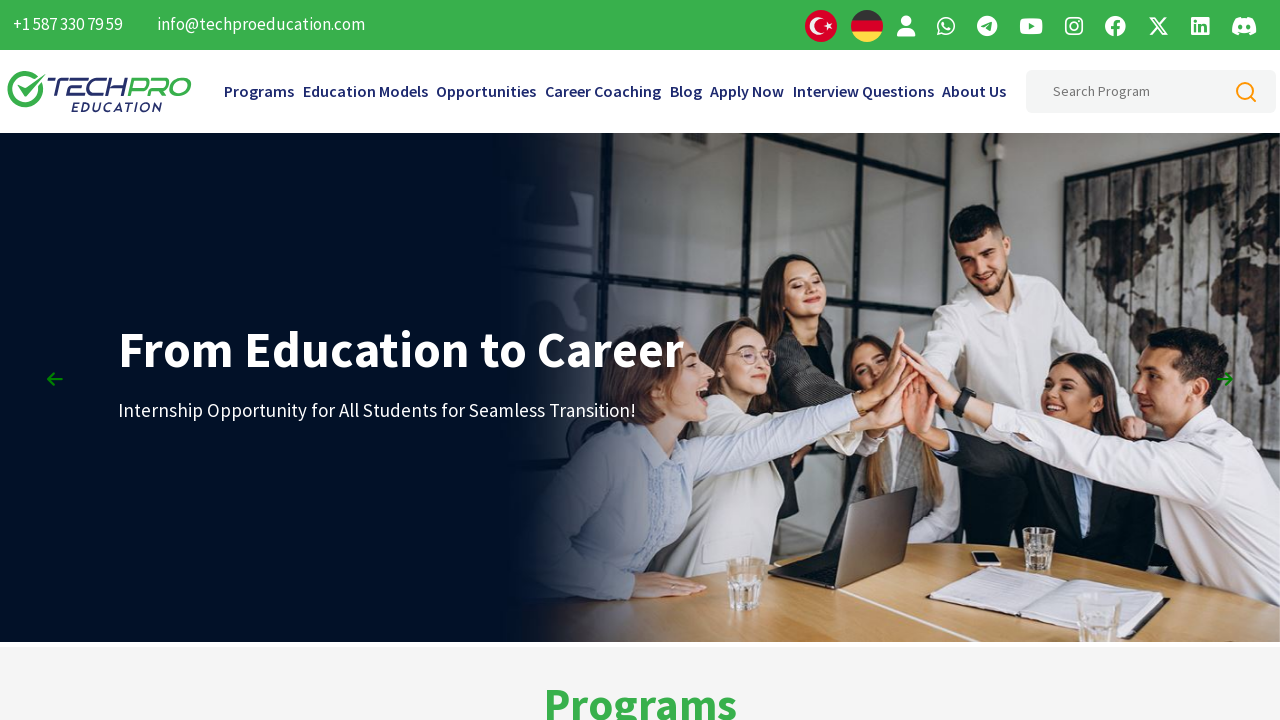

Set viewport to maximize browser window (1920x1080)
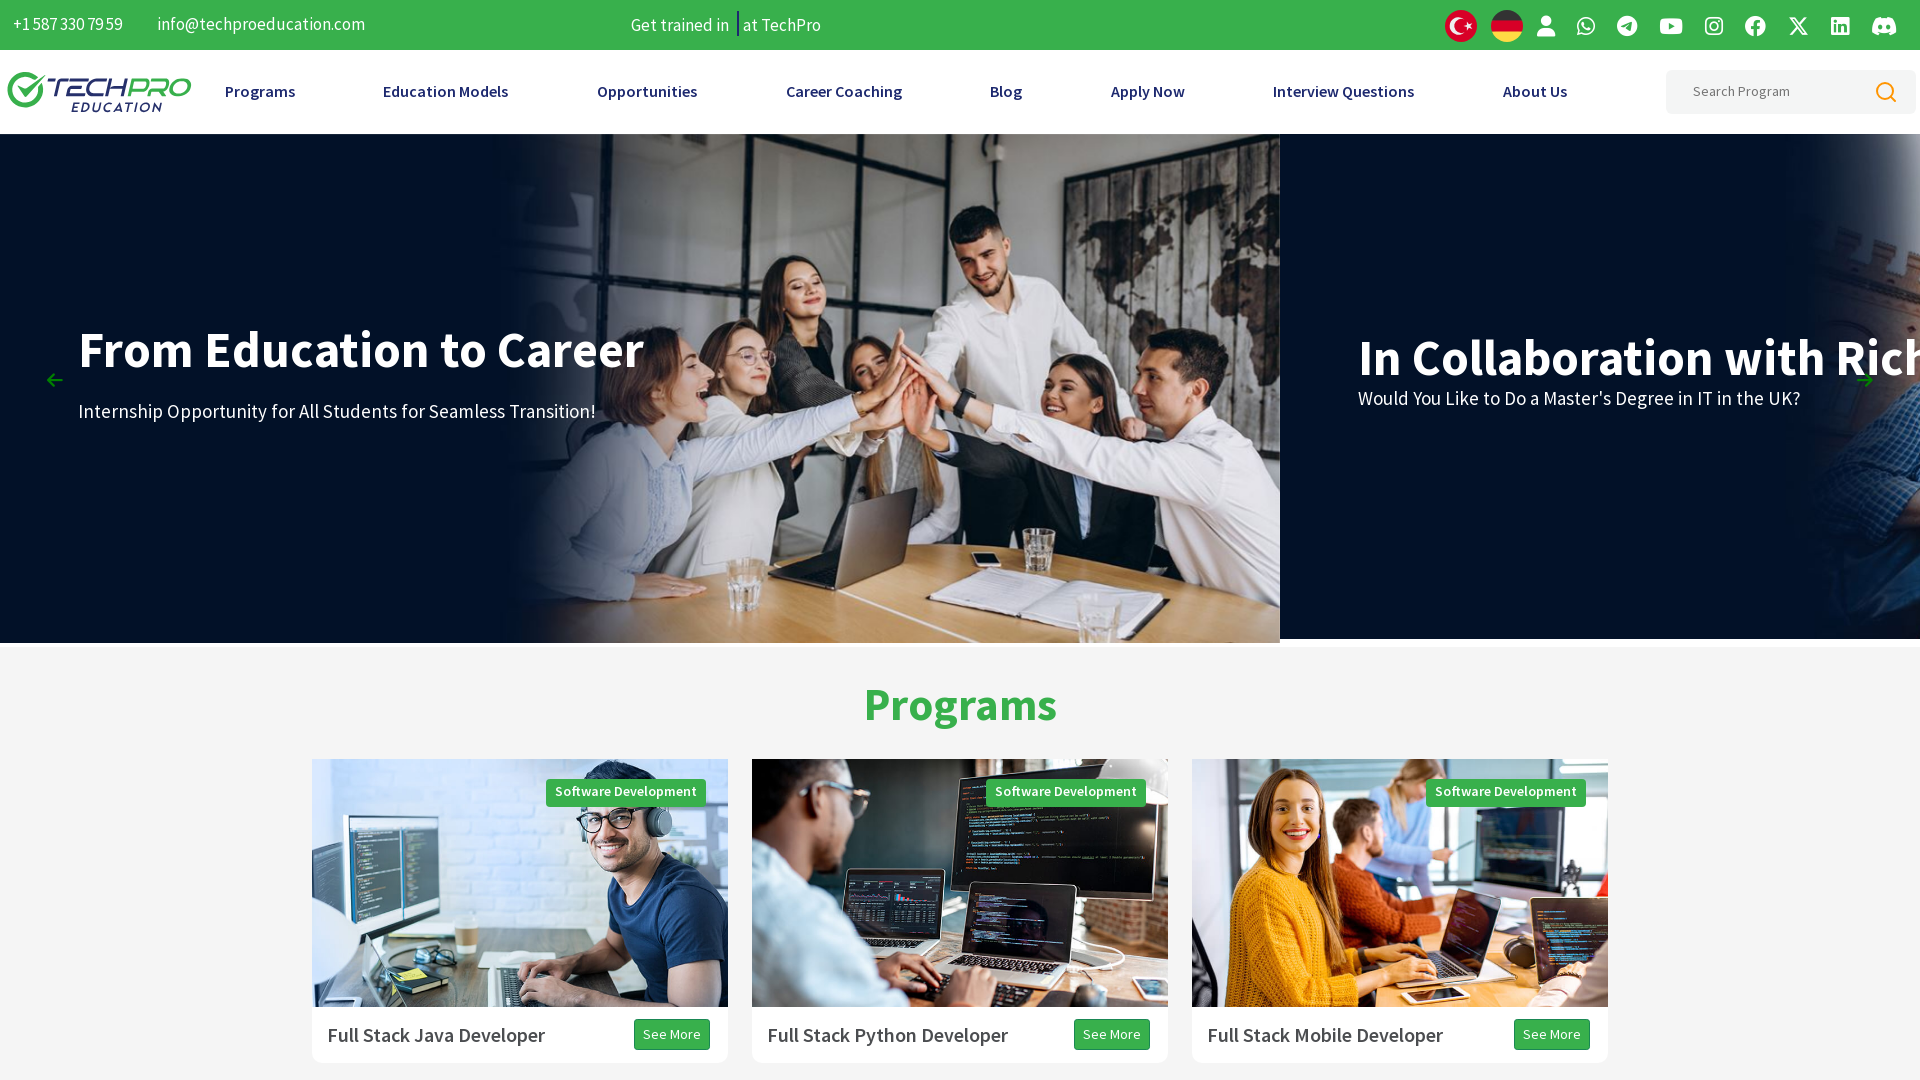

Waited 3 seconds for window state to settle
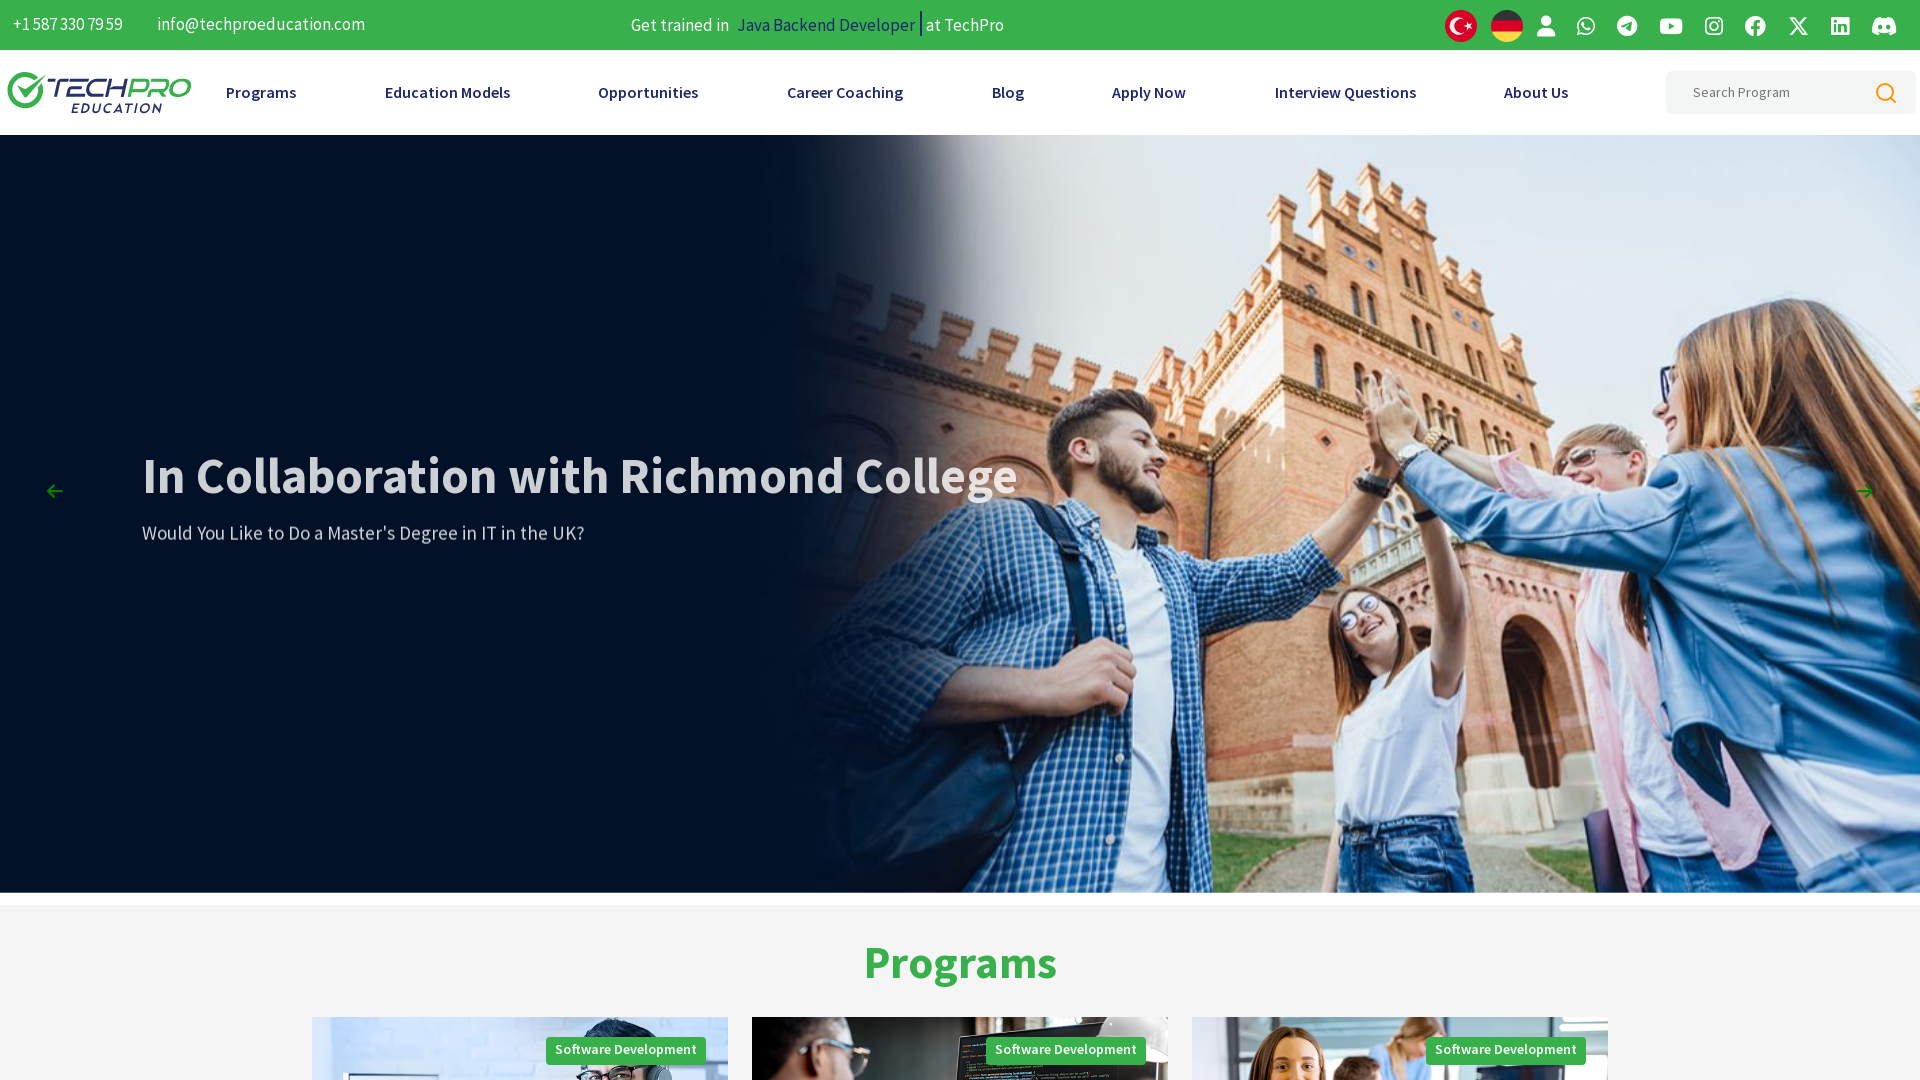

Set viewport to fullscreen-like dimensions (1920x1080)
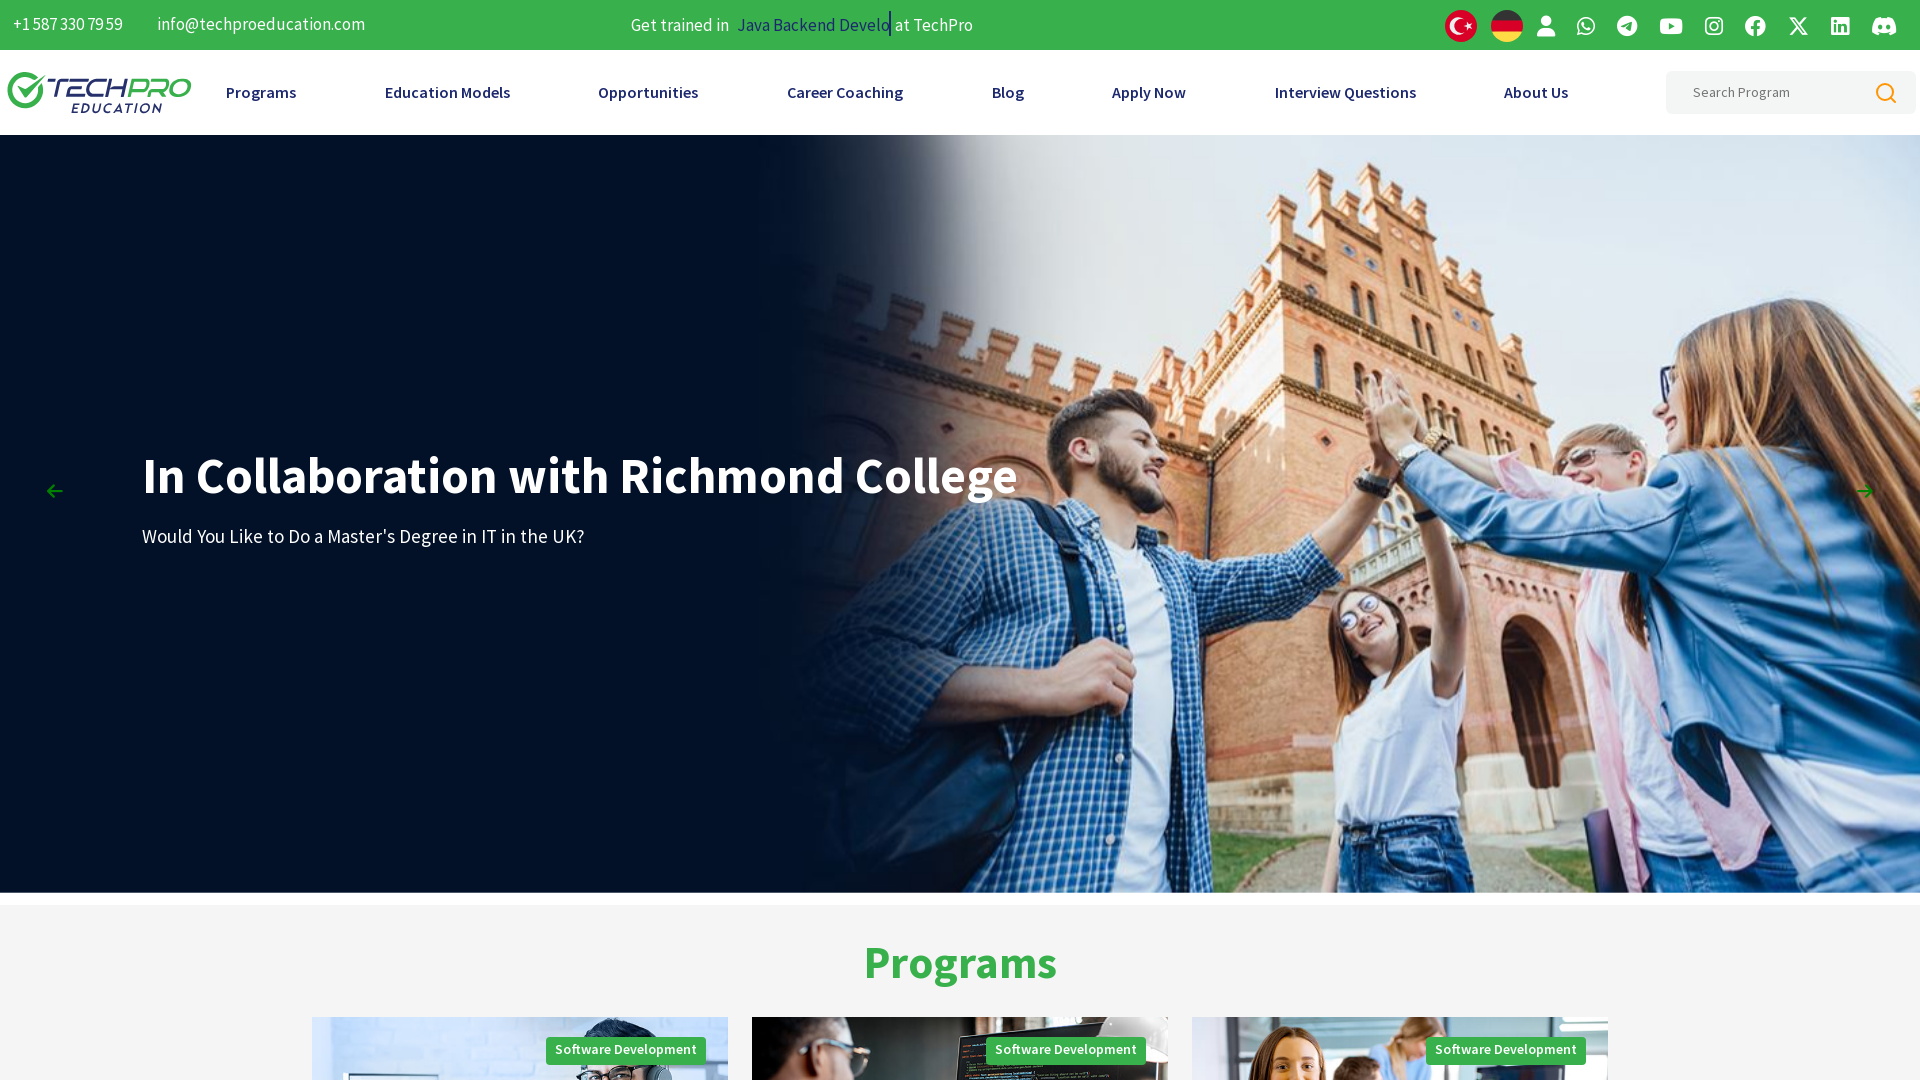

Waited 3 seconds for fullscreen state to settle
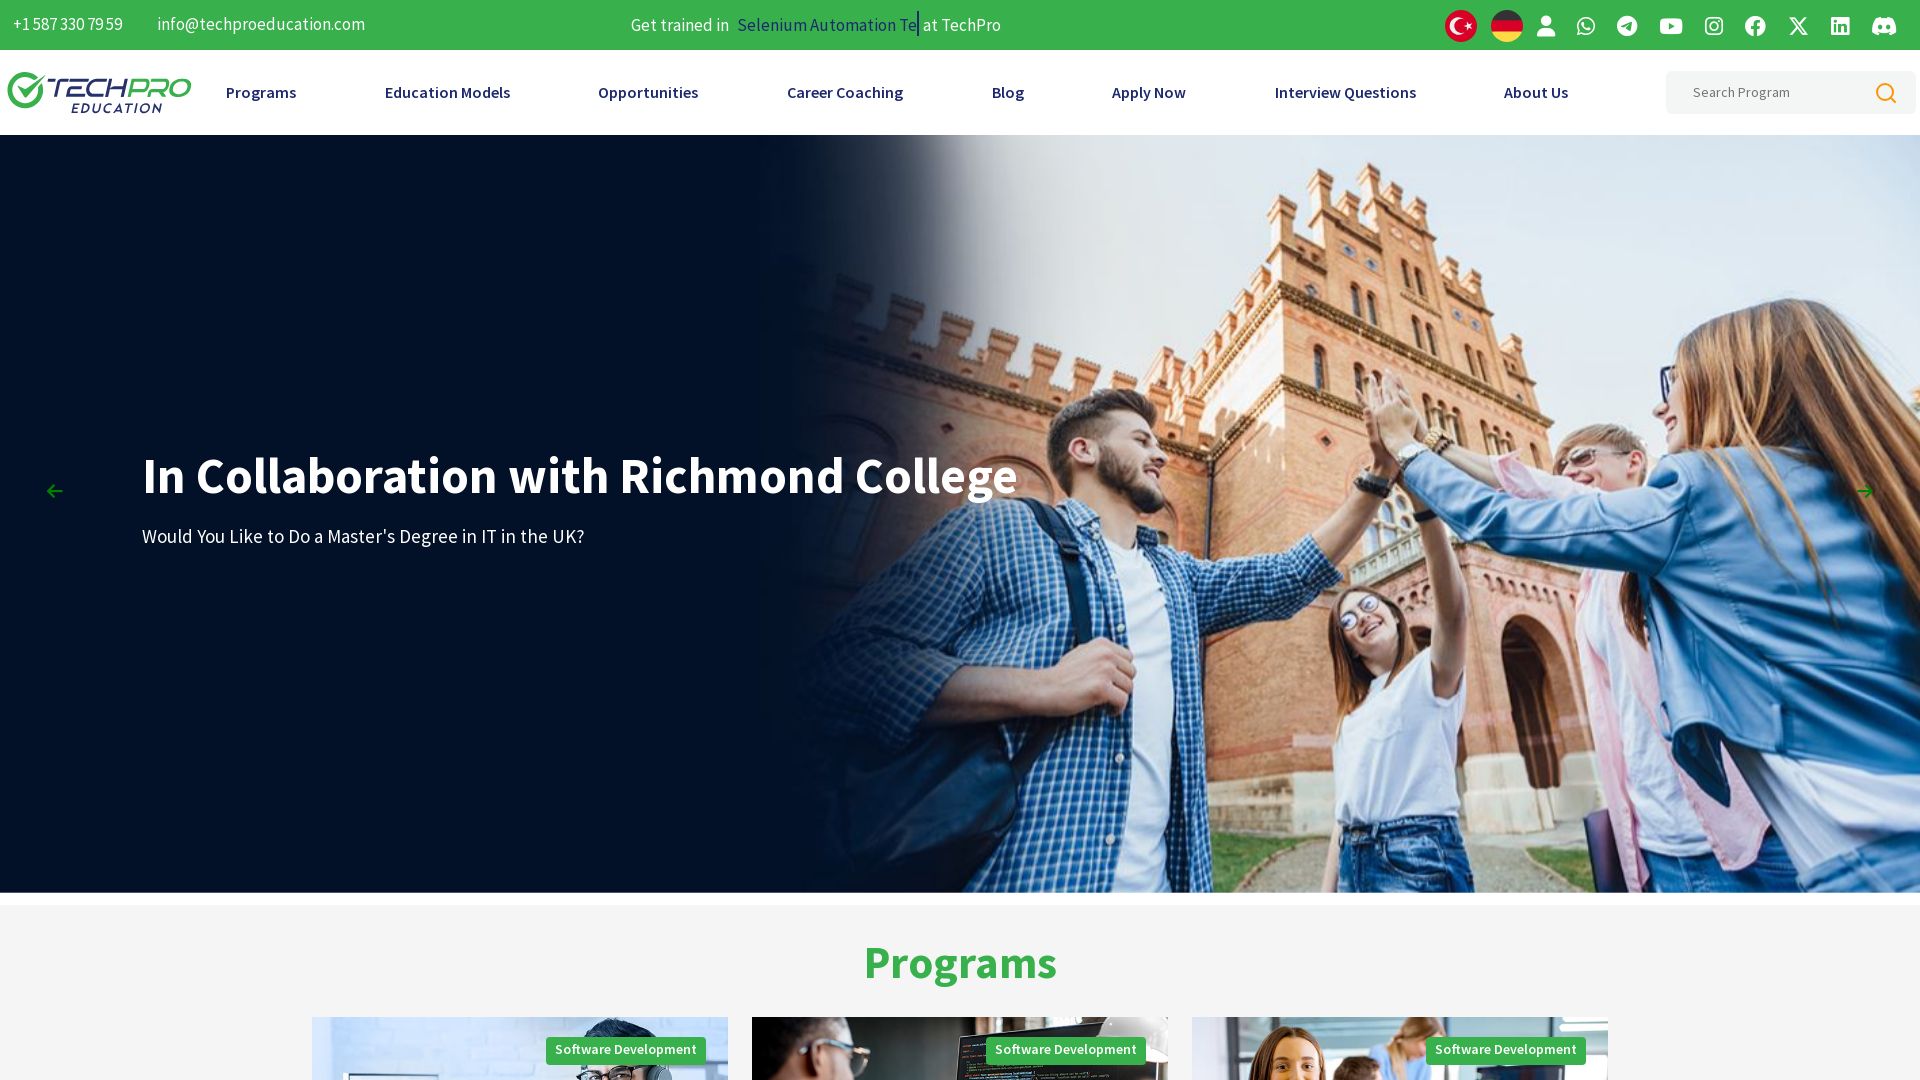

Set viewport to custom window size (600x600)
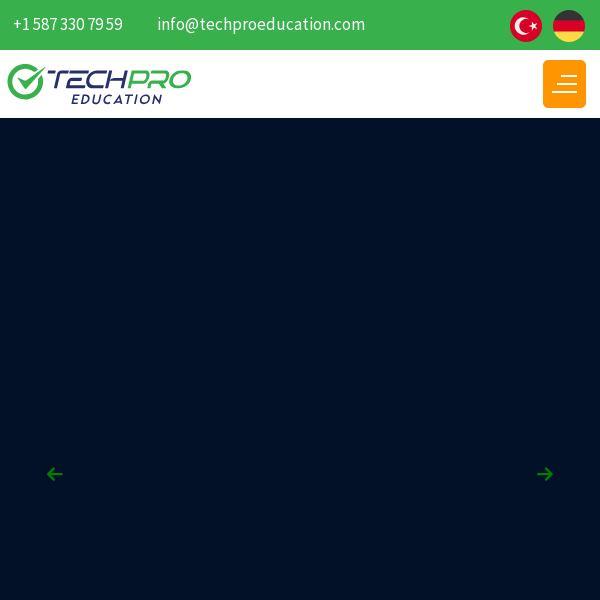

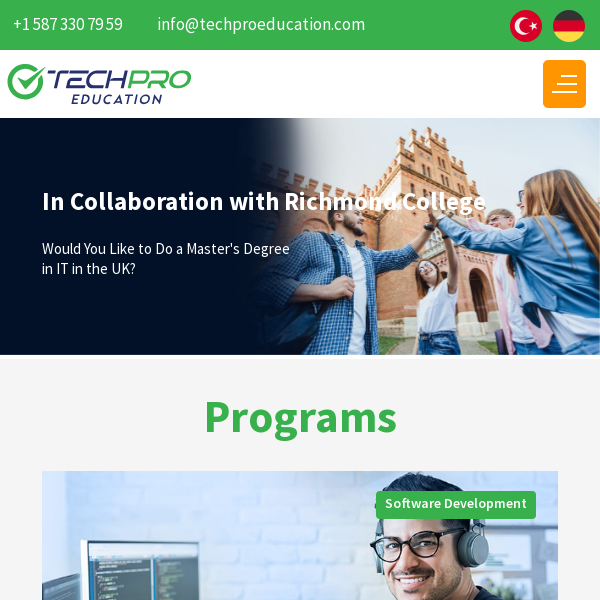